Tests the Madrid employment office course search functionality by selecting "Sí" for certificate specialty filter, clicking the search button, and waiting for results to load.

Starting URL: https://oficinaempleo.comunidad.madrid/BuscadorCursosPublico/

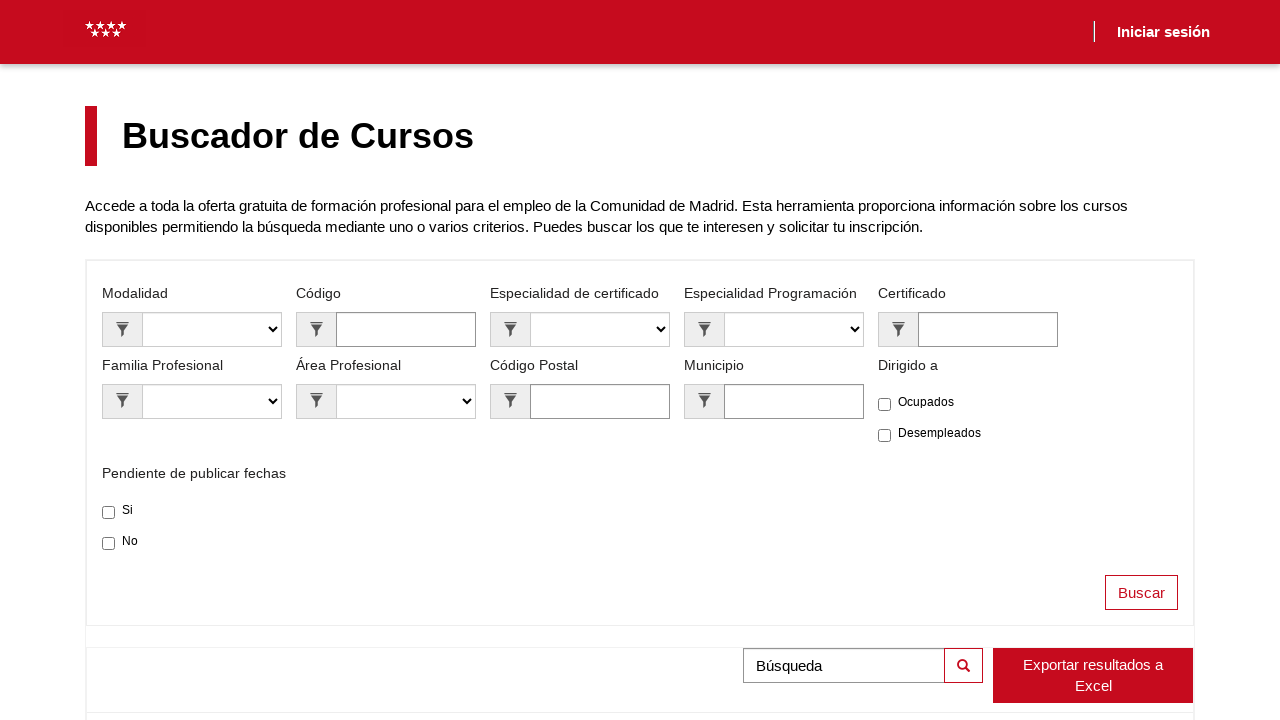

Selected 'Sí' for certificate specialty filter using accessible label on internal:label=/Especialidad.*certificado/i
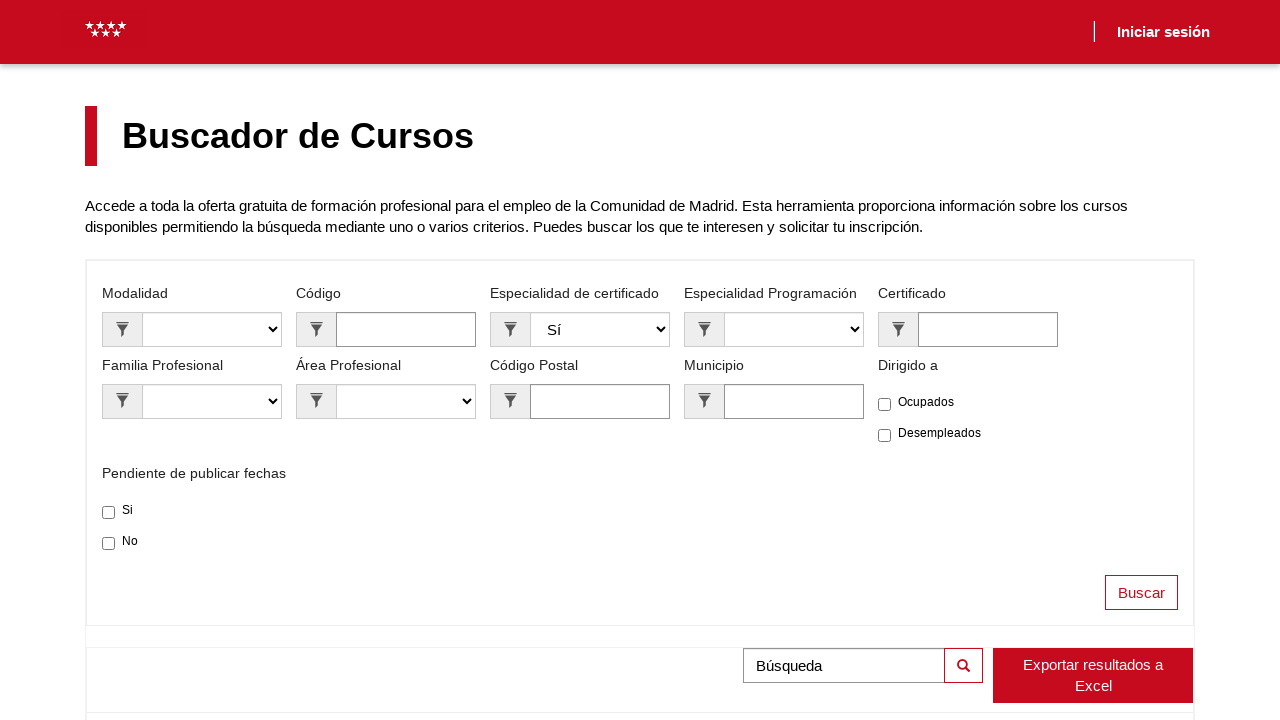

Clicked 'Buscar' (Search) button at (1142, 592) on role=button[name=/^buscar$/i] >> nth=0
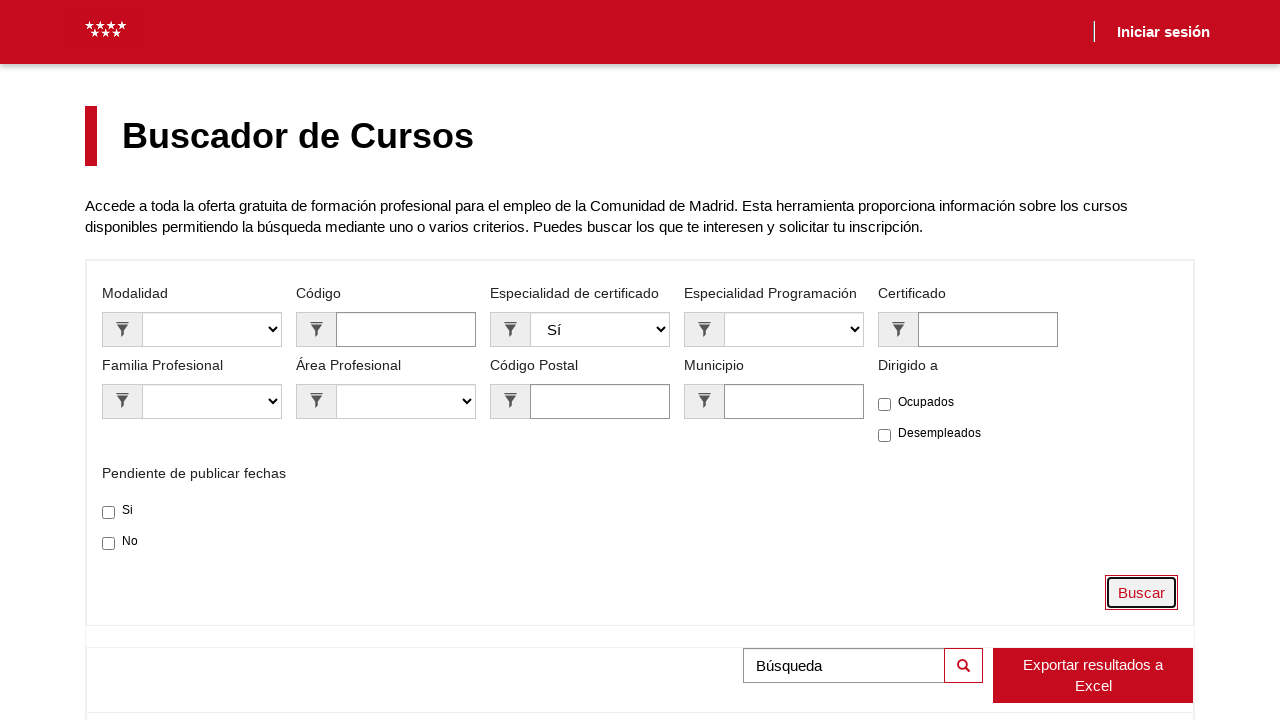

Search results loaded successfully
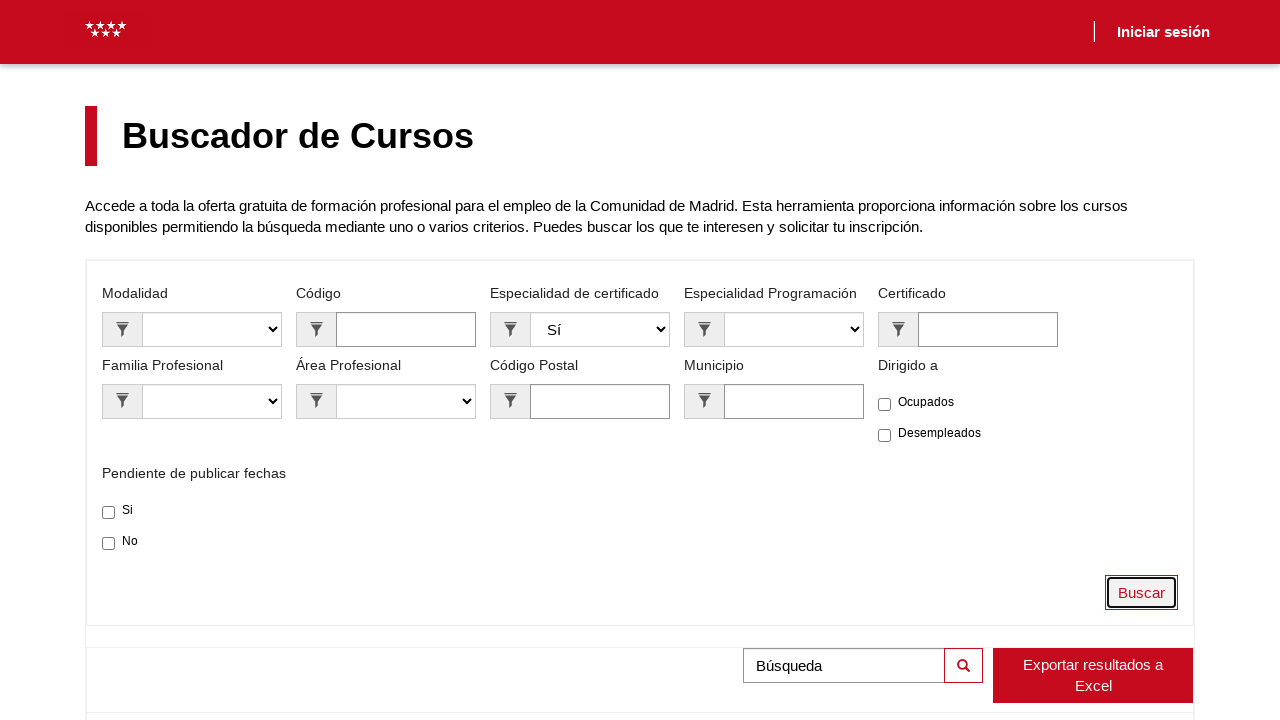

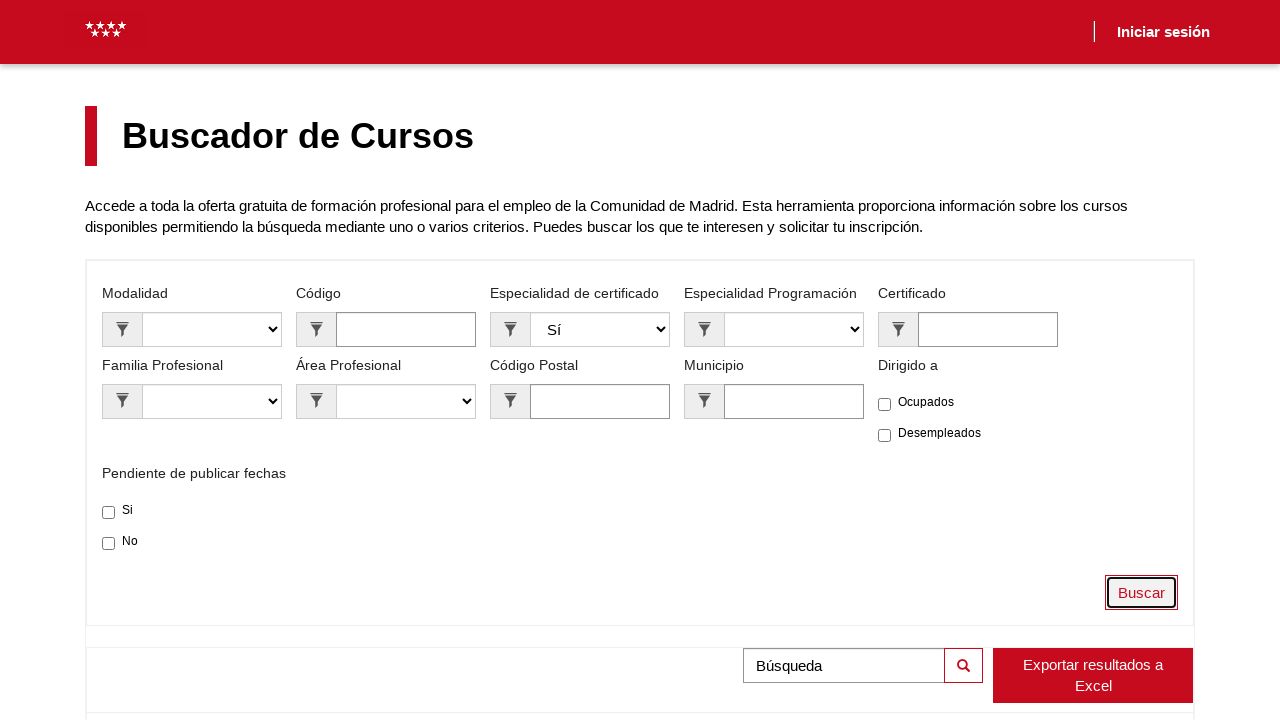